Tests finding a link by its calculated text value, clicking it, then filling out a registration form with first name, last name, city, and country fields before submitting.

Starting URL: http://suninjuly.github.io/find_link_text

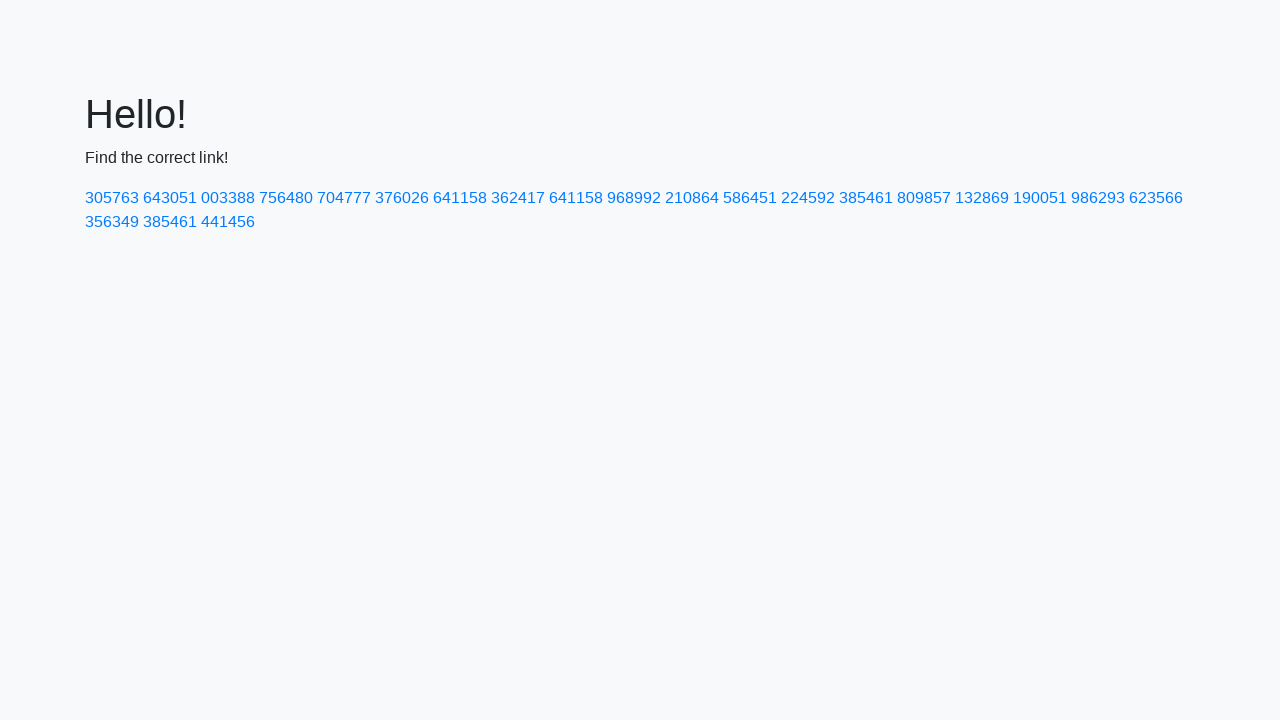

Clicked link with calculated text value '224592' at (808, 198) on a:text-is('224592')
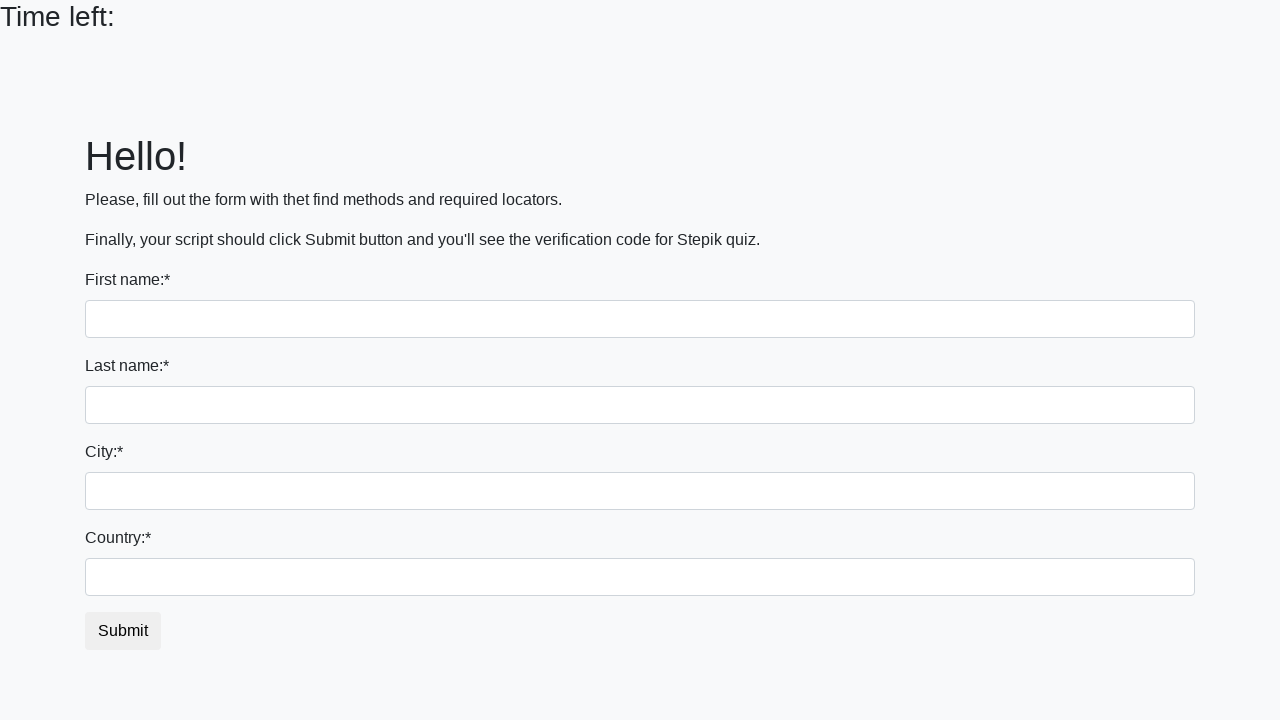

Filled first name field with 'Ivan' on input[name='first_name']
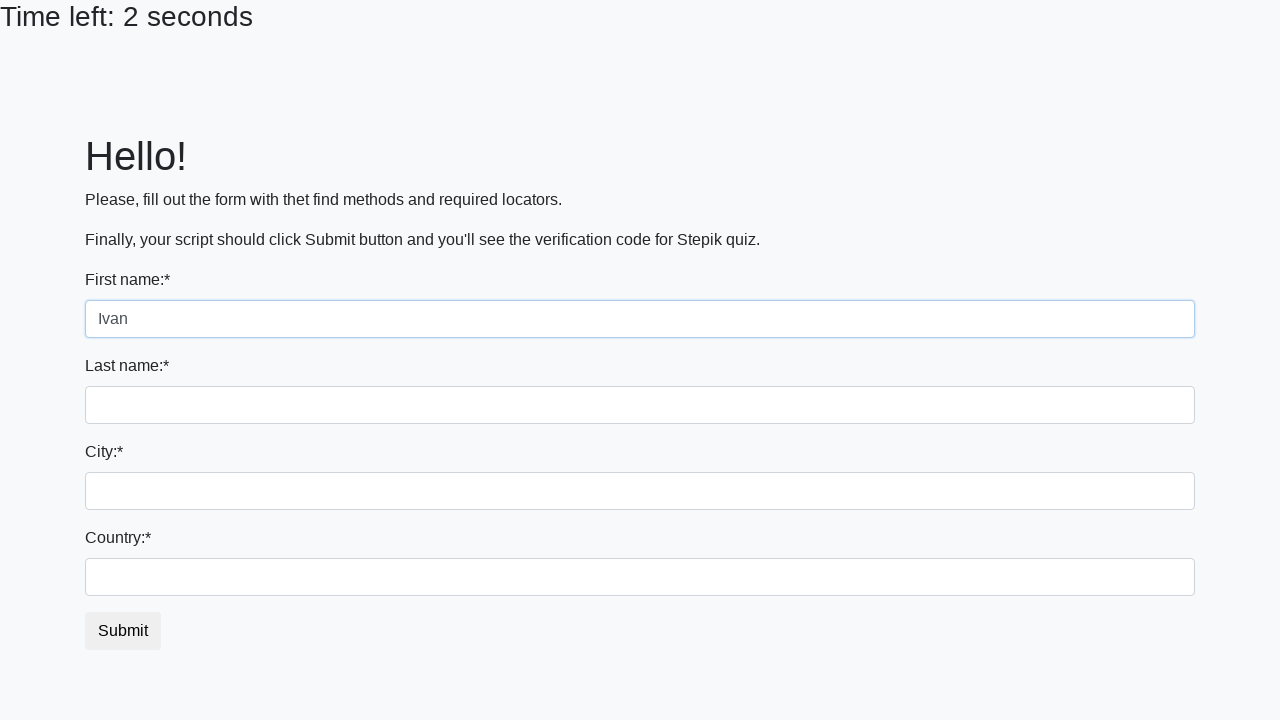

Filled last name field with 'Petrov' on input[name='last_name']
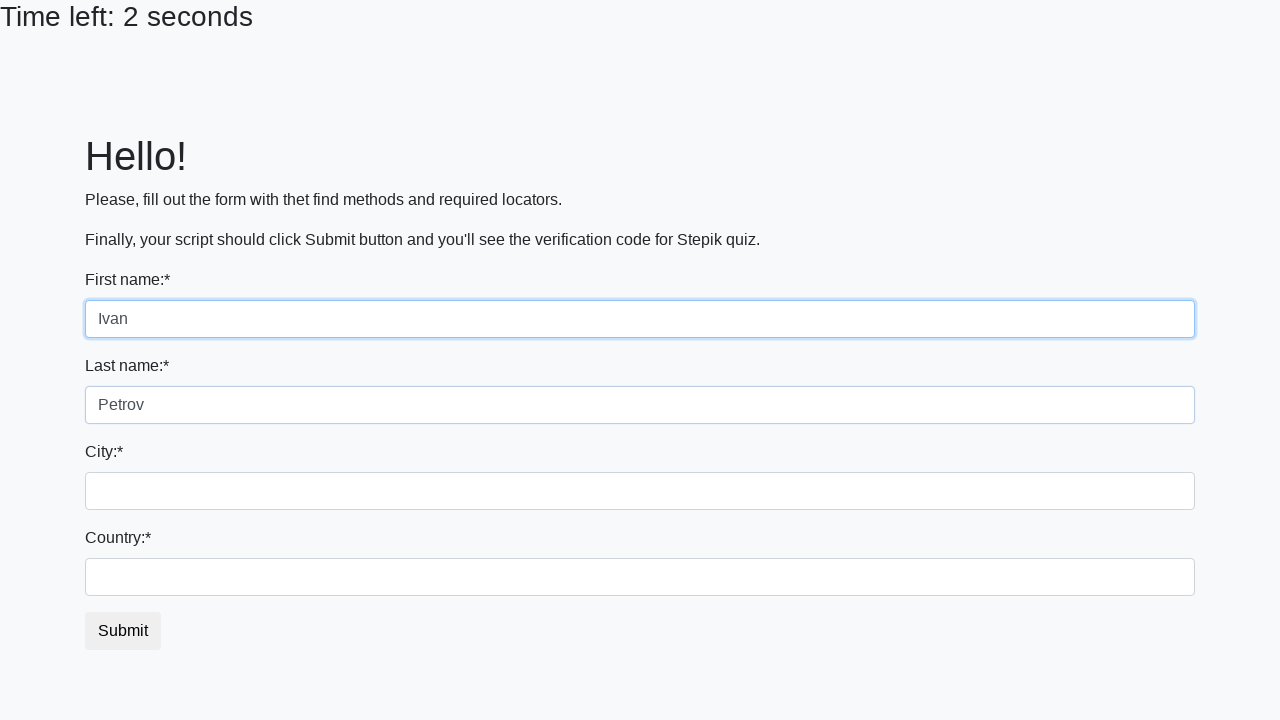

Filled city field with 'Smolensk' on .city
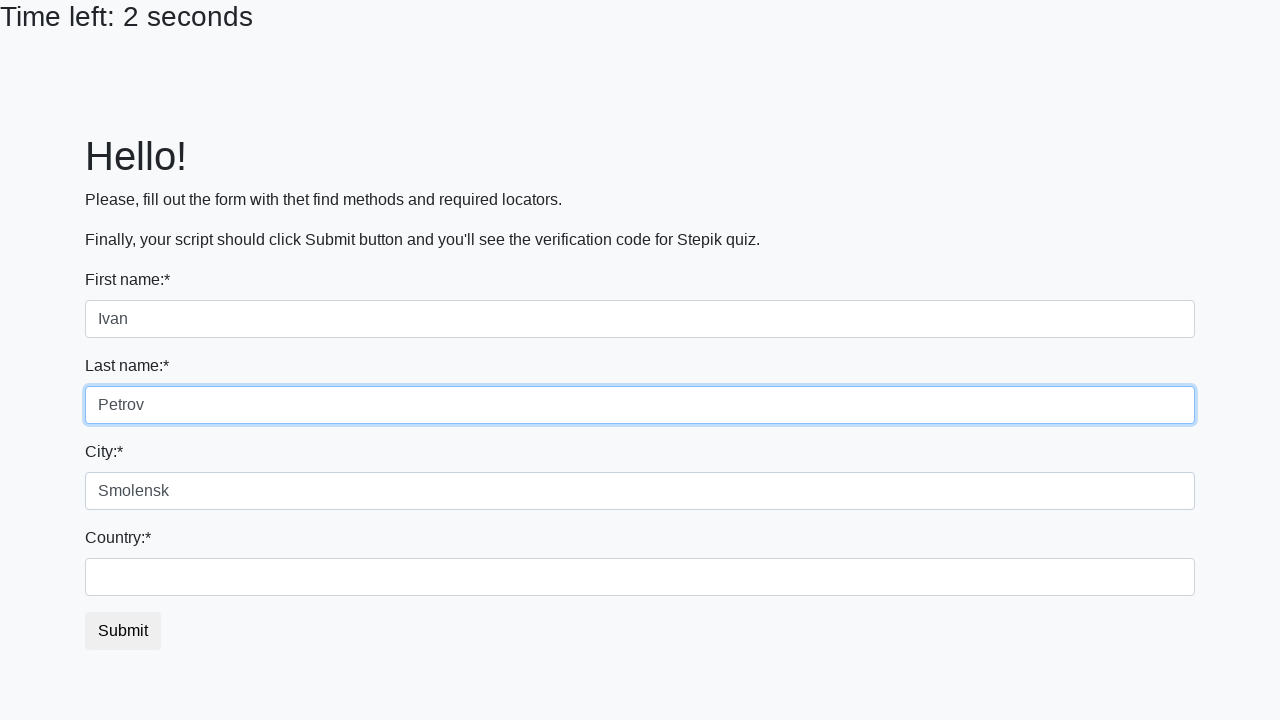

Filled country field with 'Russia' on #country
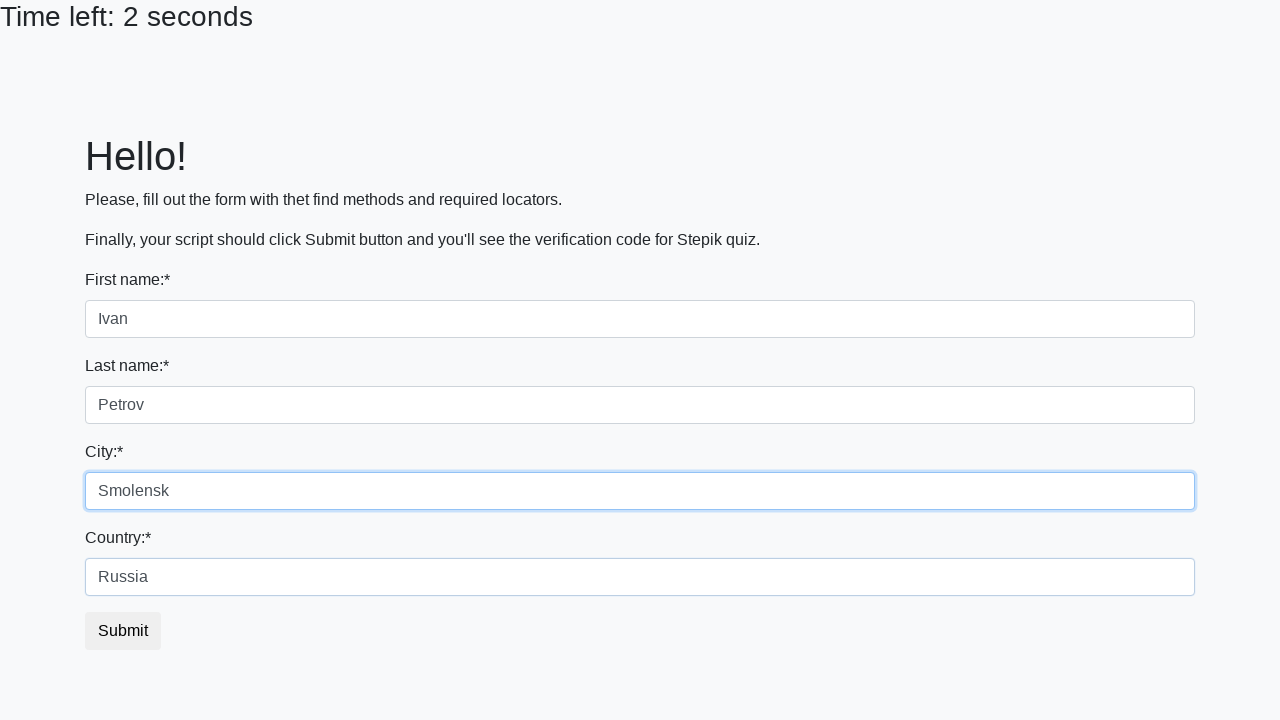

Clicked submit button to complete registration at (123, 631) on button.btn.btn-default
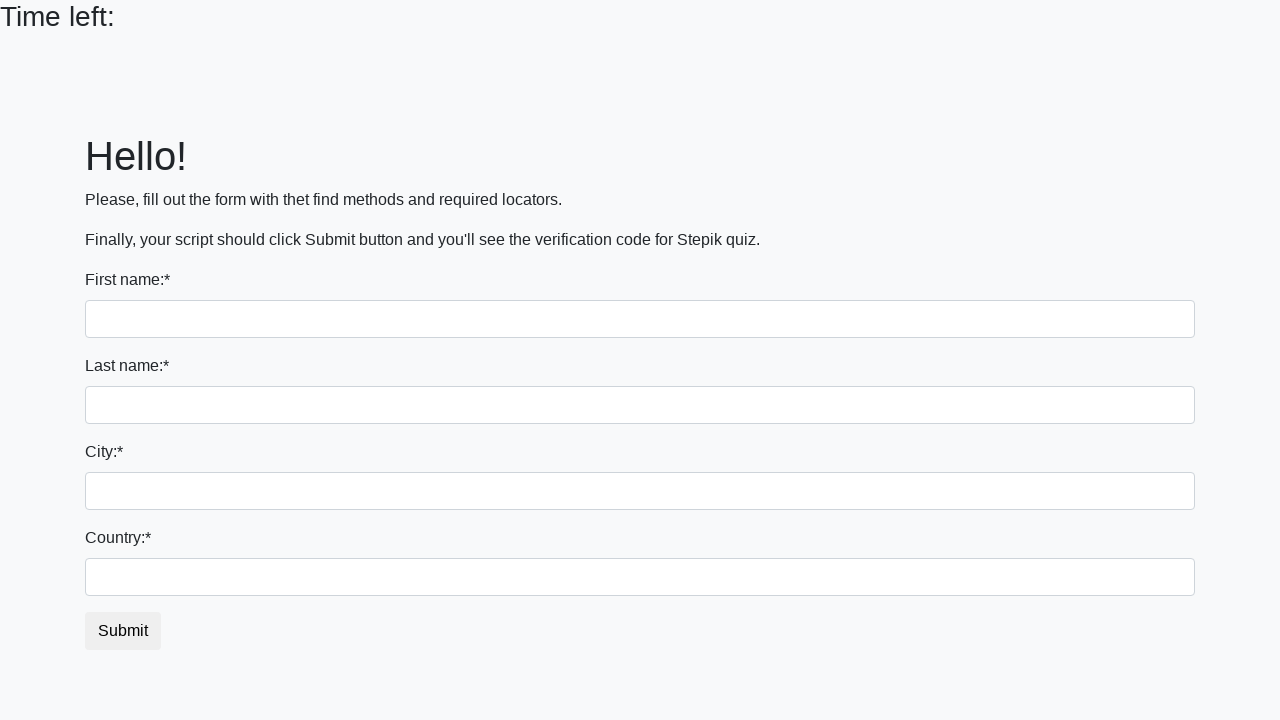

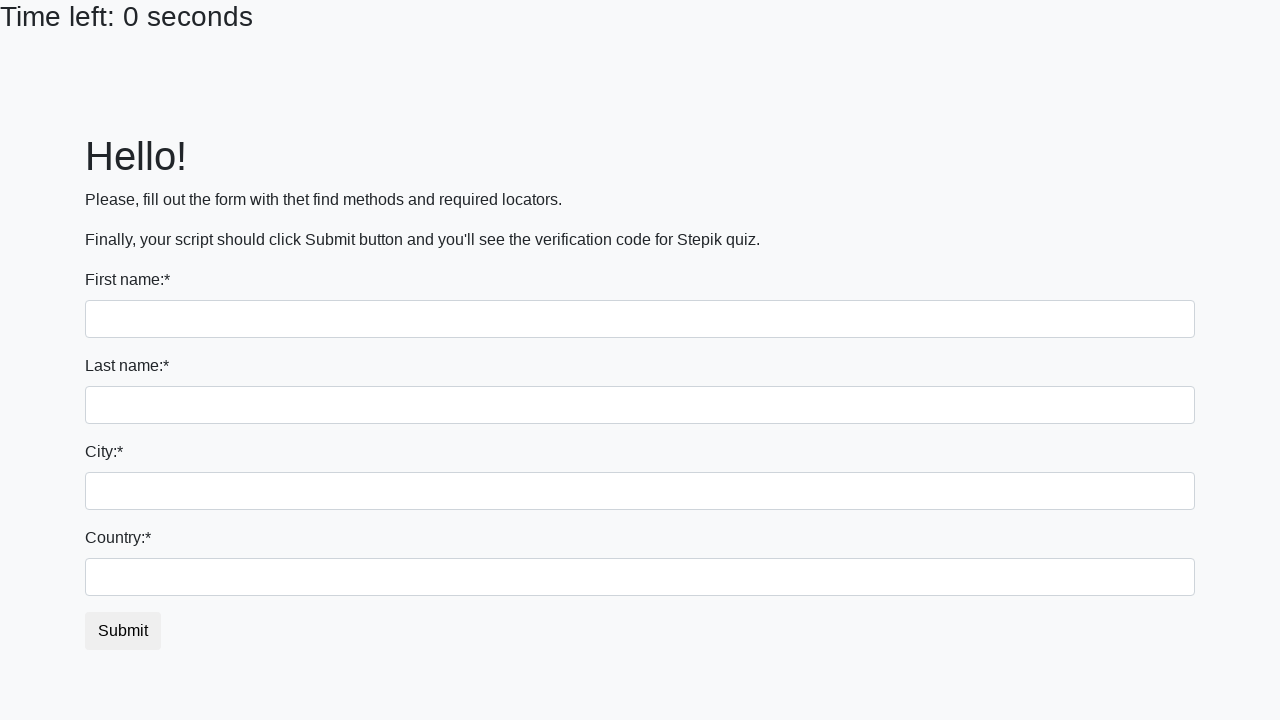